Solves a math captcha by calculating a logarithmic expression, then fills the answer and submits the form with checkbox selections

Starting URL: http://suninjuly.github.io/math.html

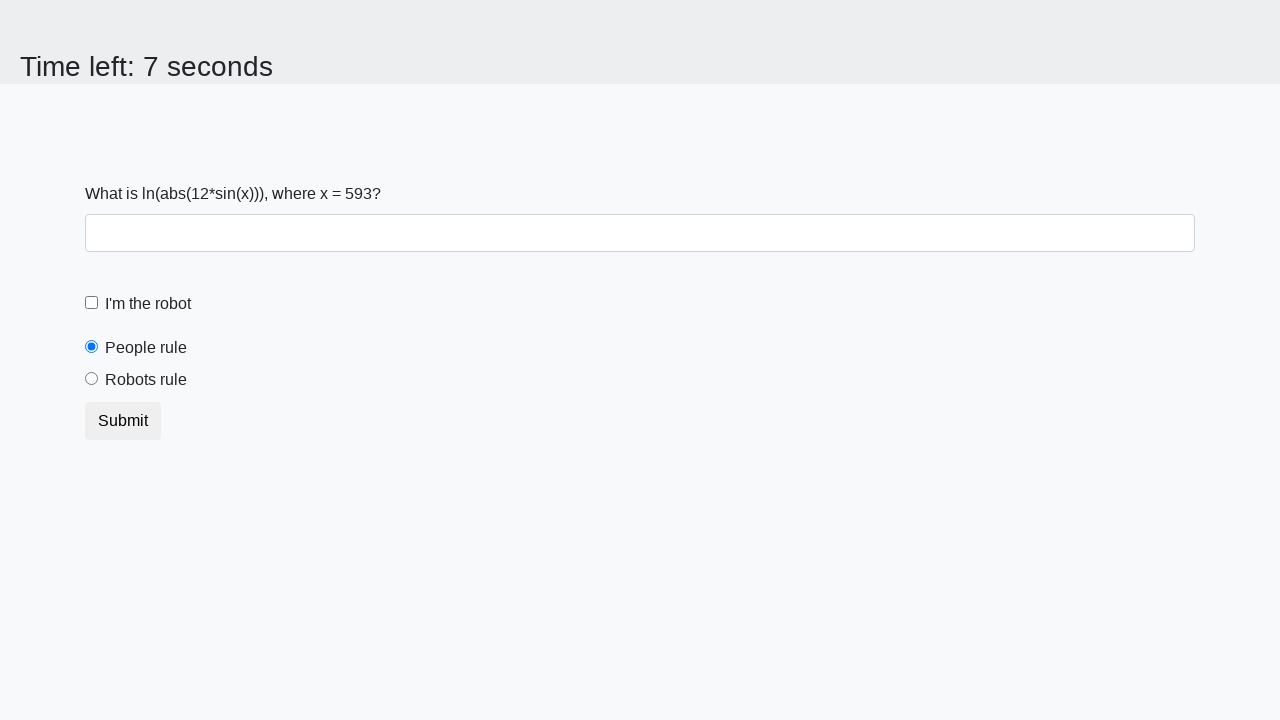

Located the input value element
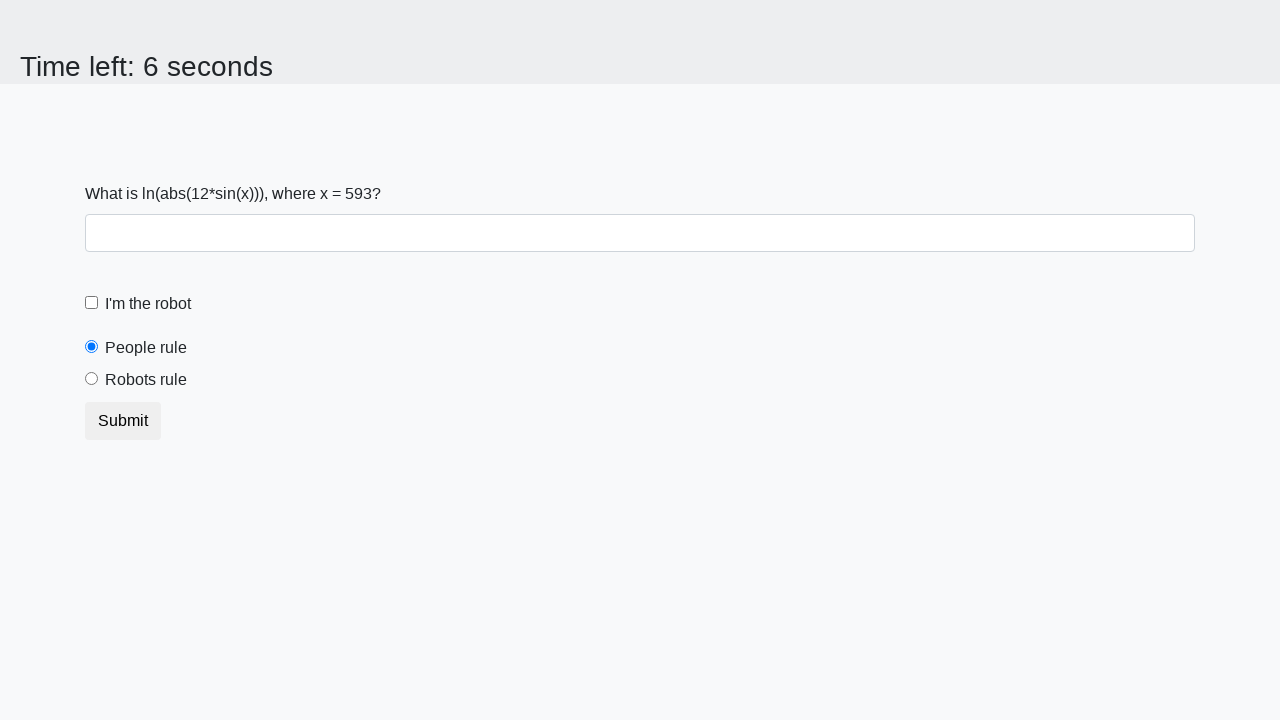

Retrieved x value from the page
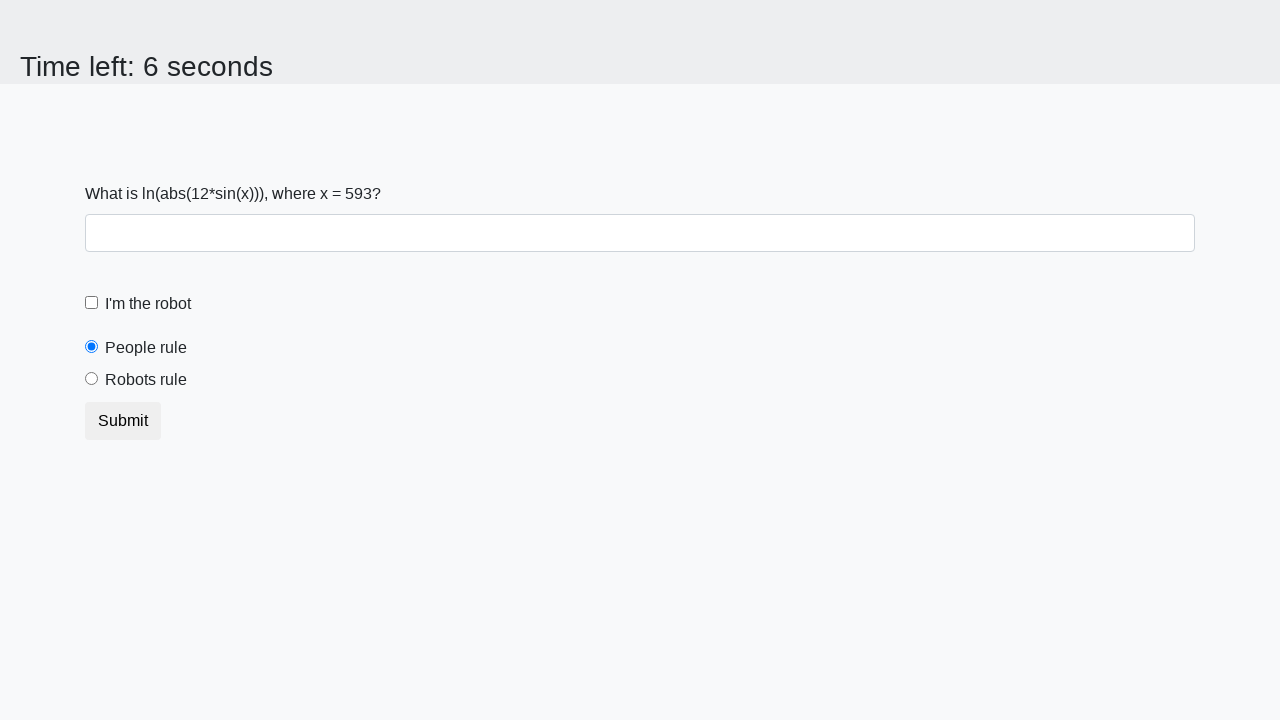

Calculated logarithmic expression: log(|12*sin(x)|)
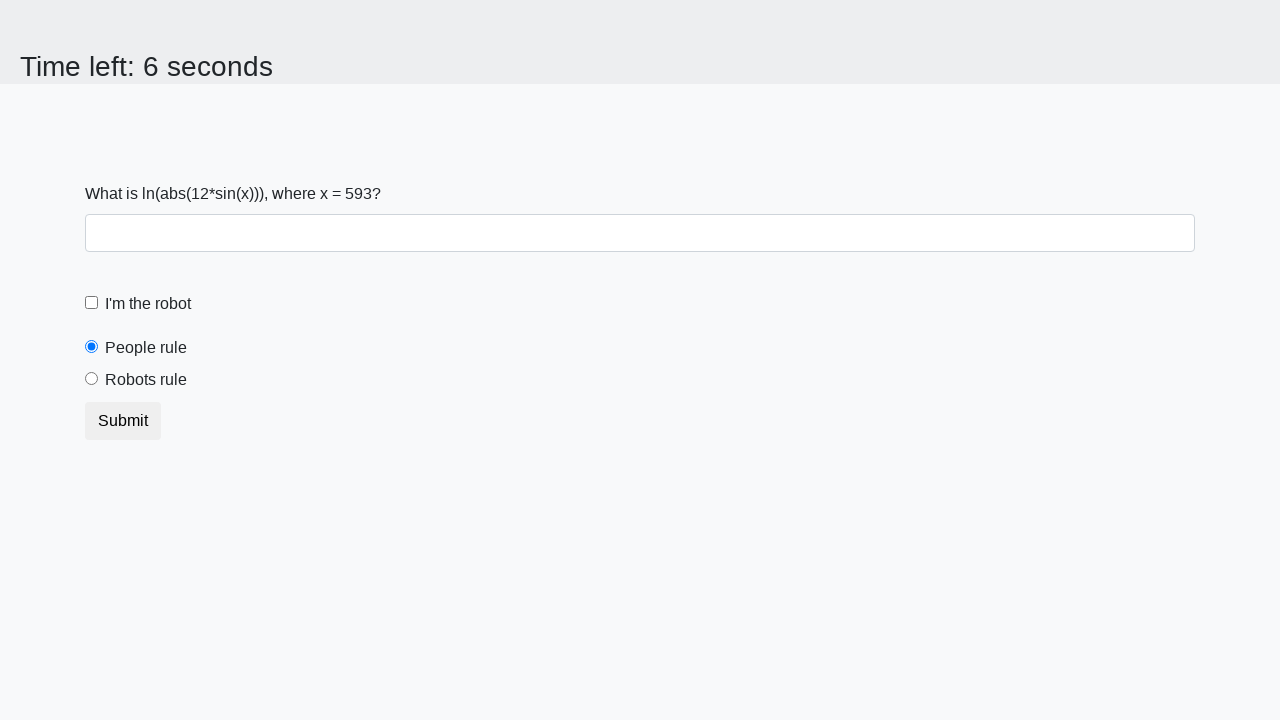

Filled answer field with calculated value on #answer
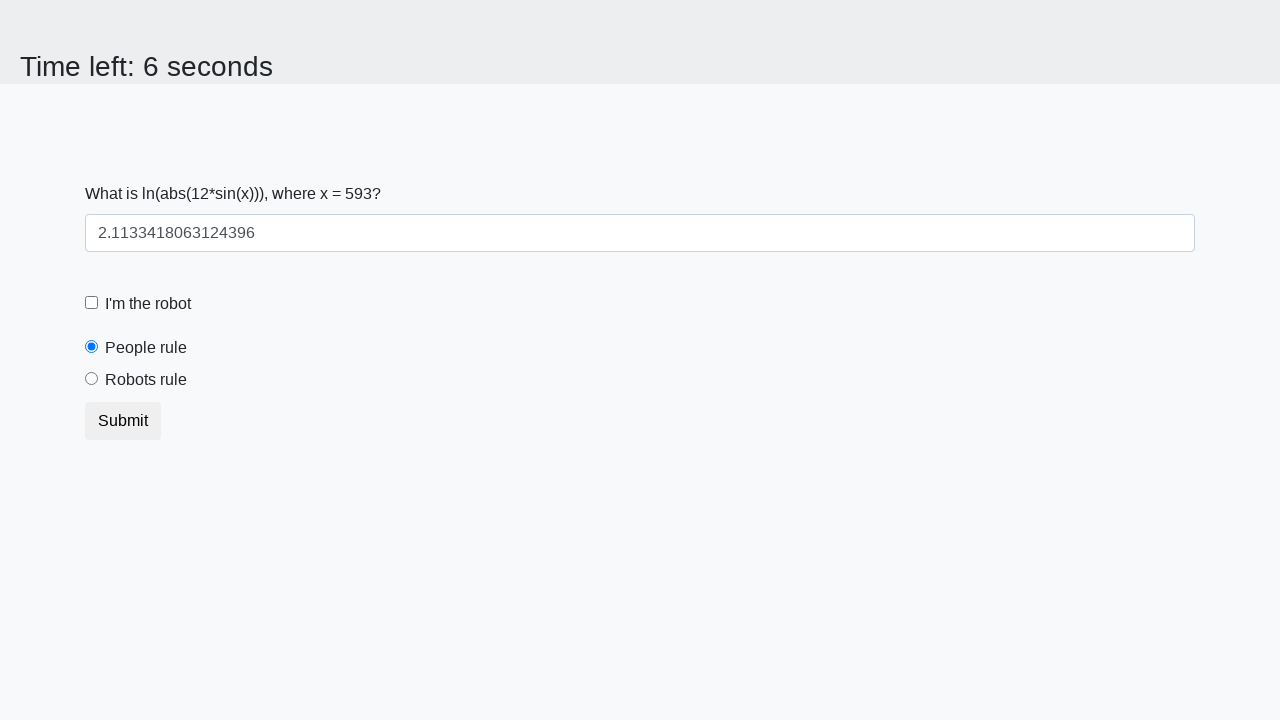

Clicked robot checkbox at (148, 304) on [for="robotCheckbox"]
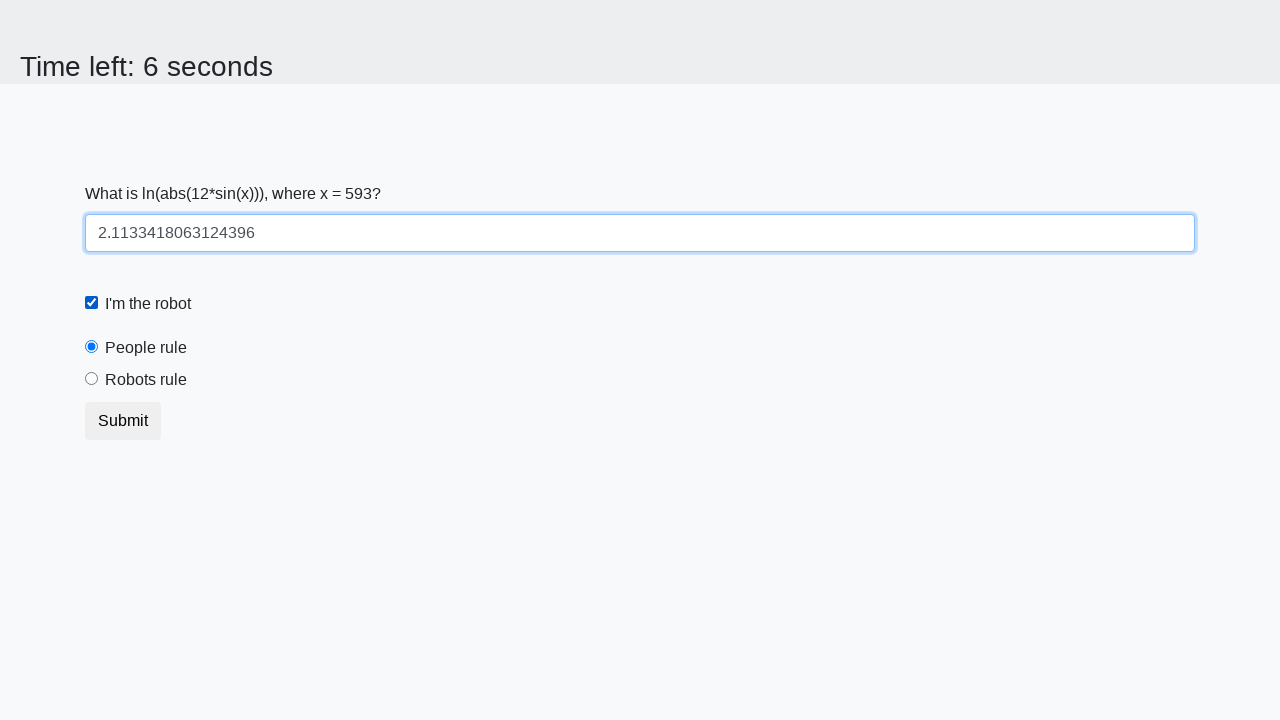

Selected robots rule radio button at (146, 380) on [for="robotsRule"]
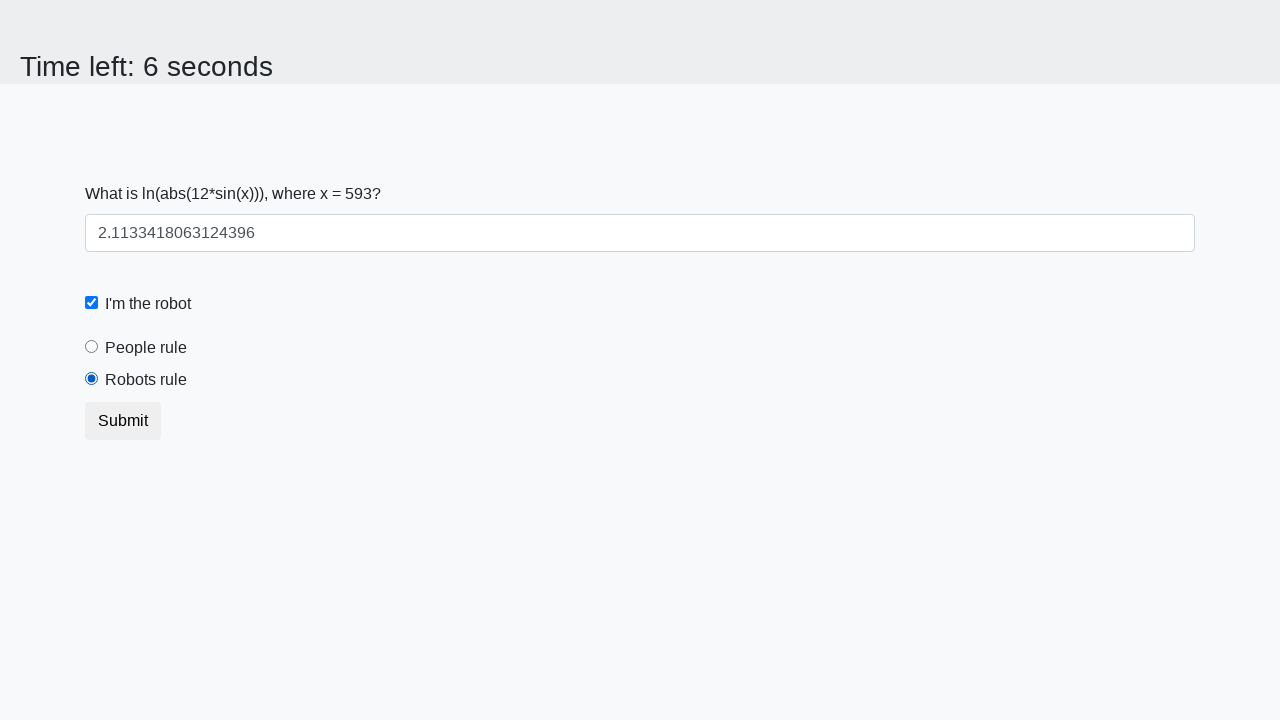

Submitted the form at (123, 421) on button.btn
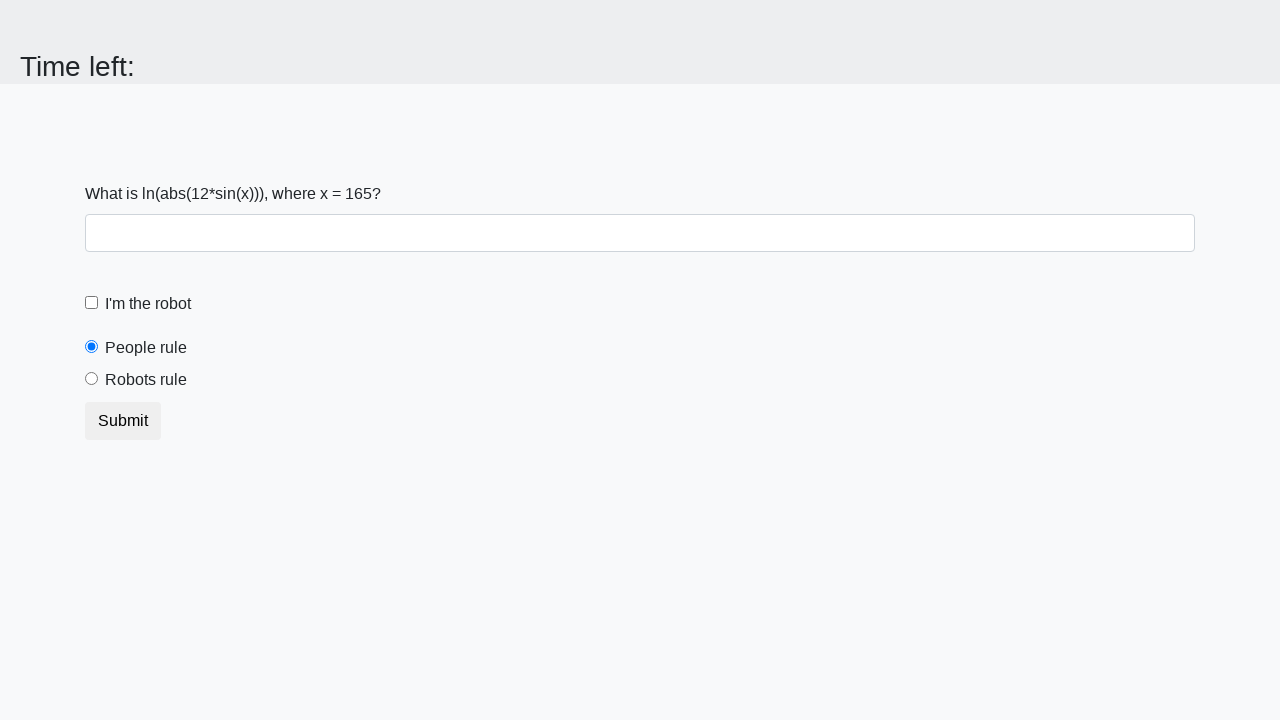

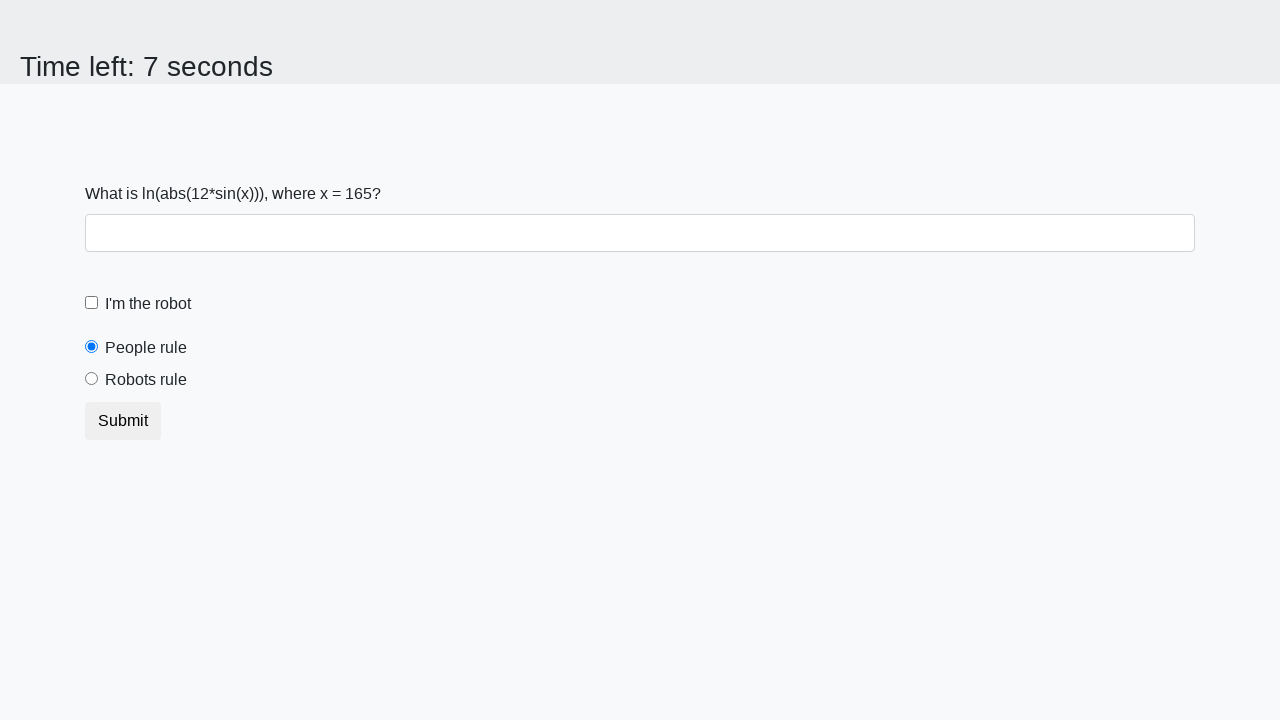